Tests horizontal slider interaction by clicking the slider and pressing arrow keys to change its value

Starting URL: http://the-internet.herokuapp.com/horizontal_slider

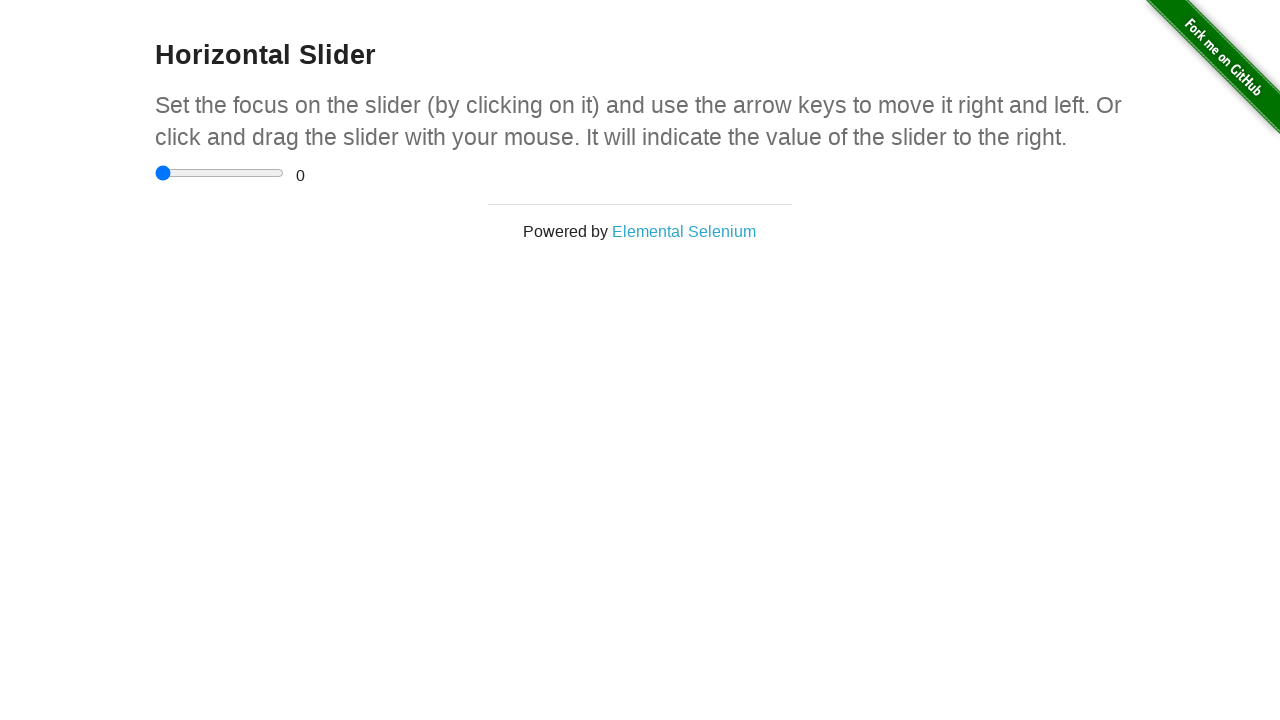

Clicked on the horizontal slider to focus it at (220, 173) on input[type='range']
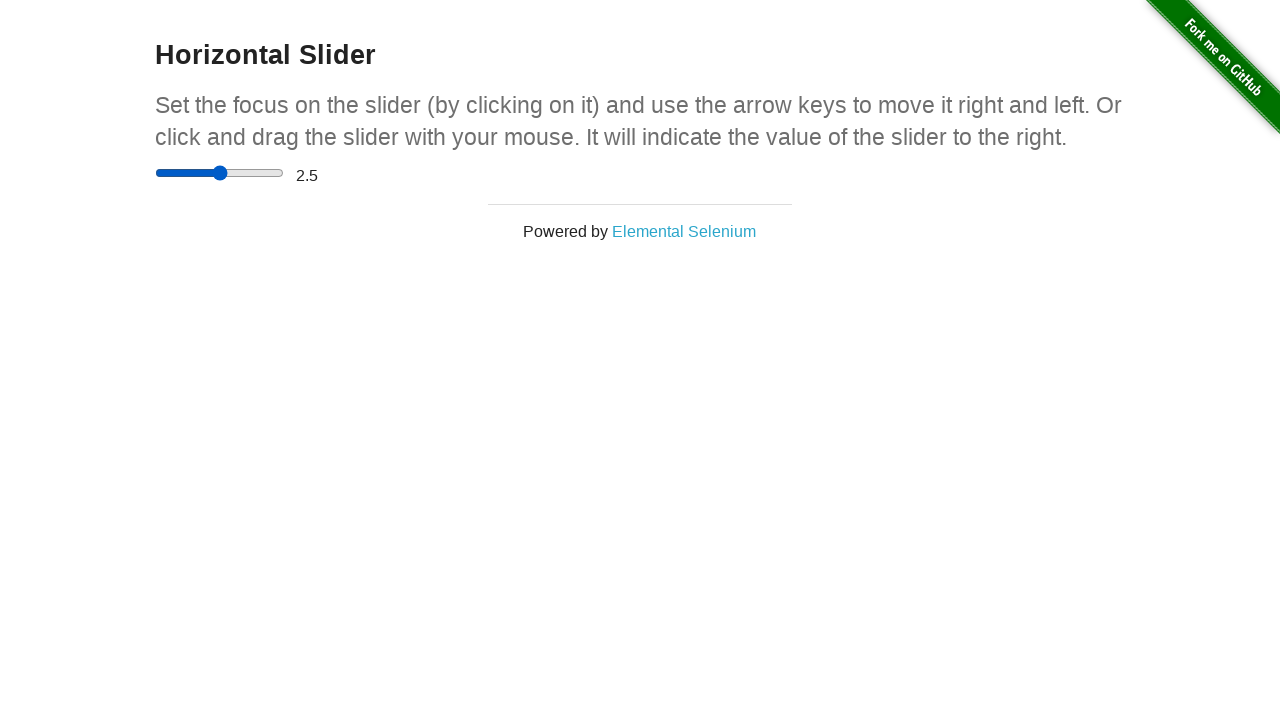

Pressed ArrowRight key to increase slider value on input[type='range']
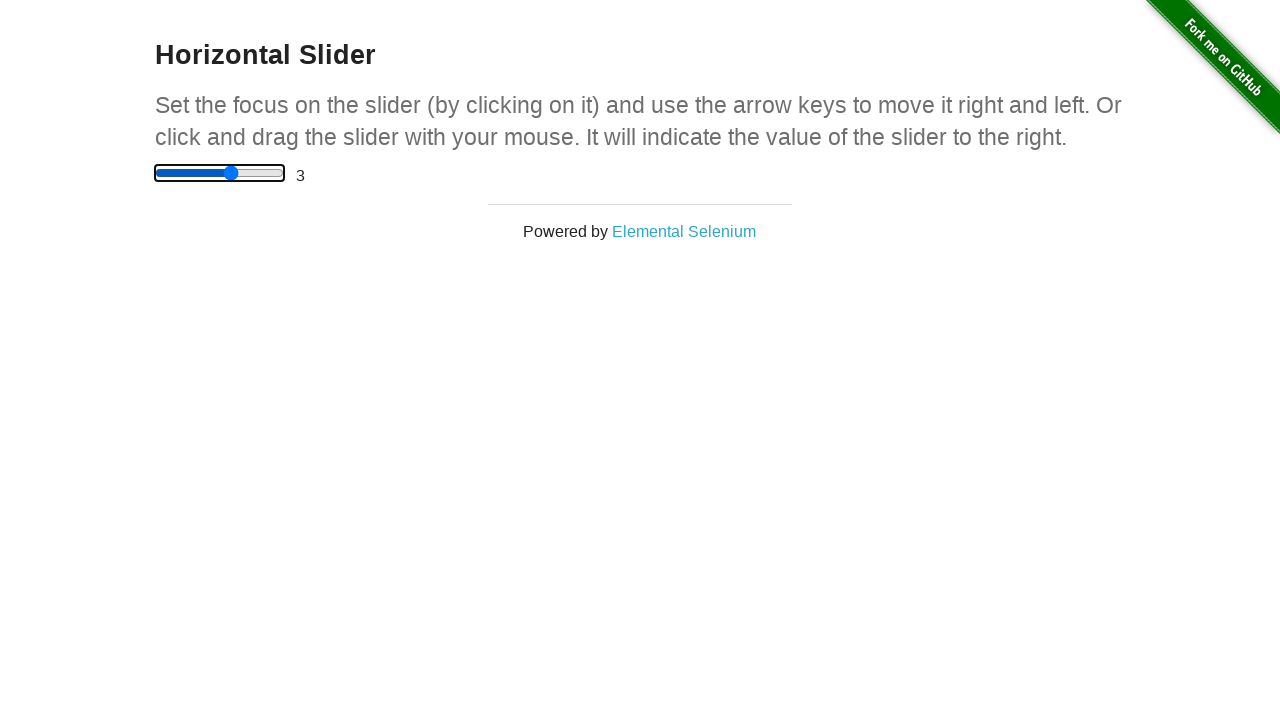

Pressed ArrowRight key again to increase slider value further on input[type='range']
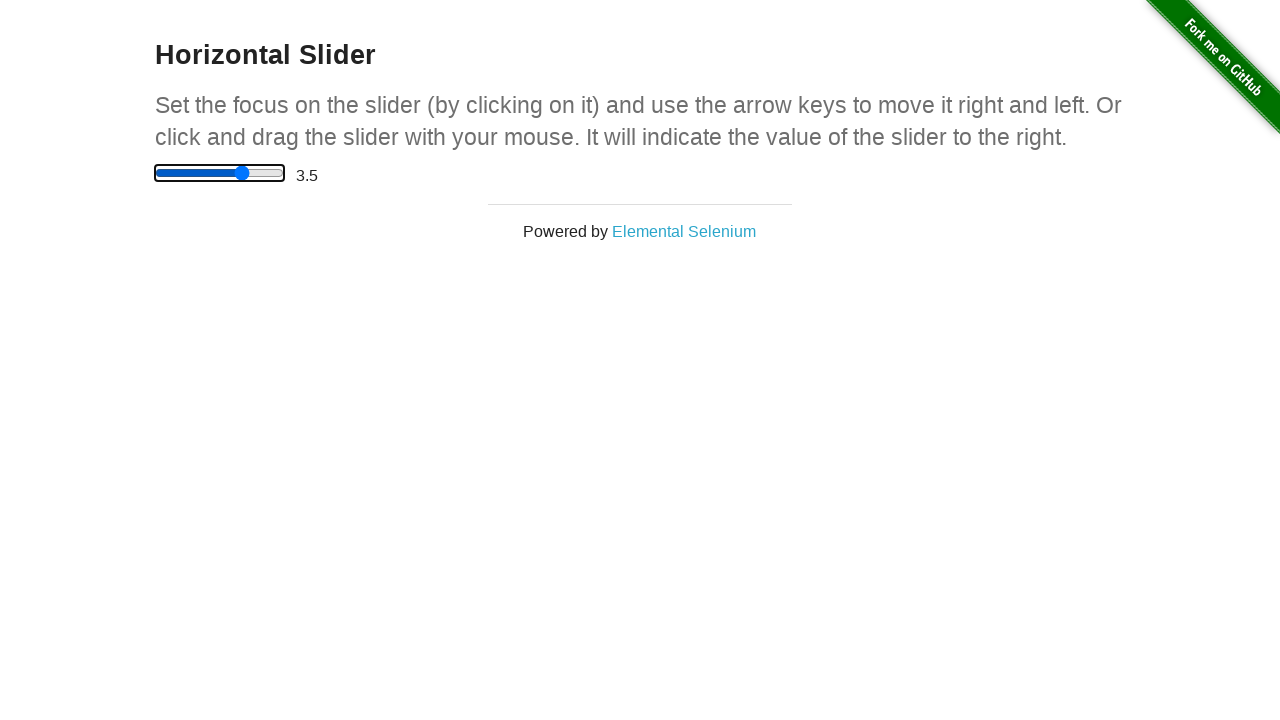

Verified the slider value element is displayed
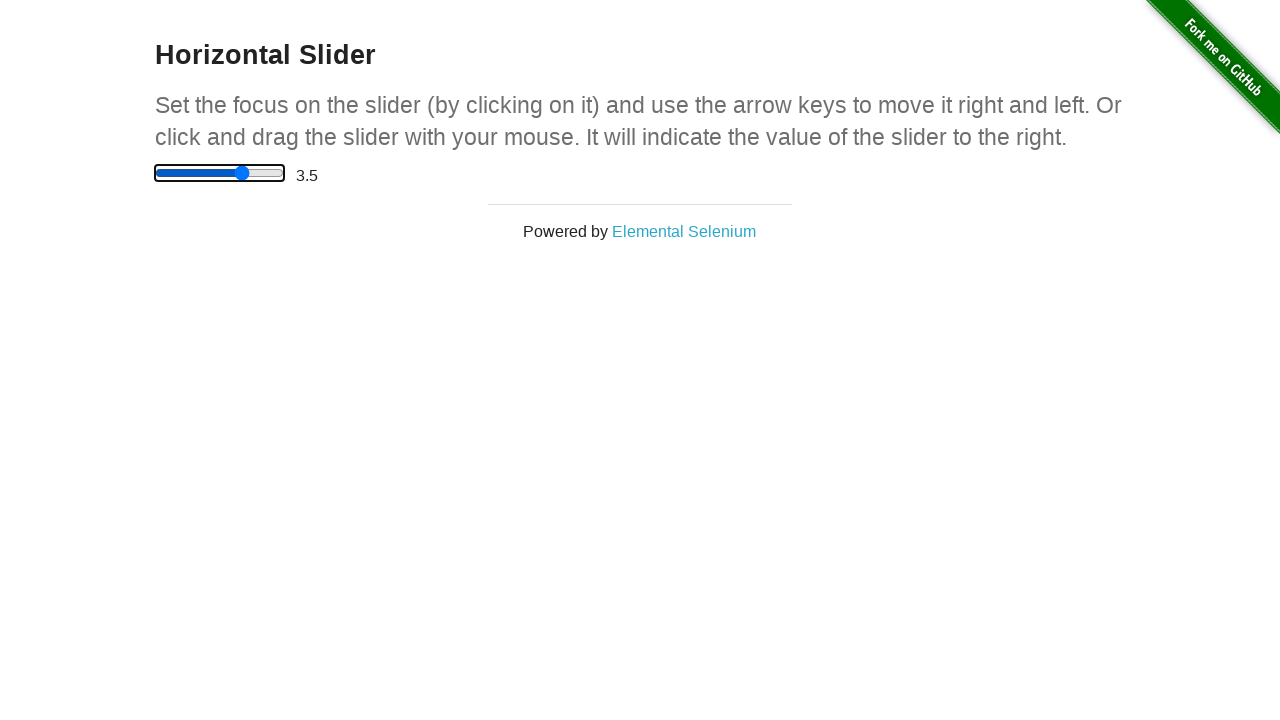

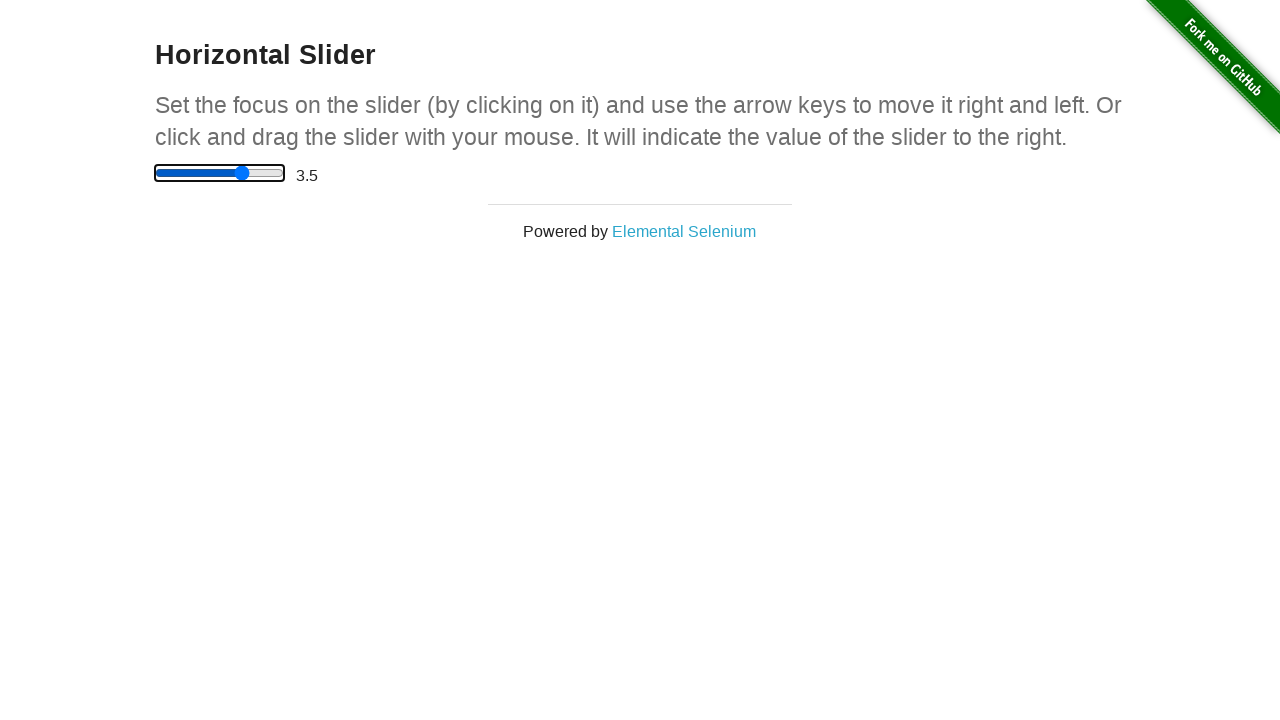